Tests dynamic controls functionality by clicking a toggle button, waiting for a checkbox to disappear, clicking the toggle again, and waiting for the checkbox to reappear

Starting URL: https://v1.training-support.net/selenium/dynamic-controls

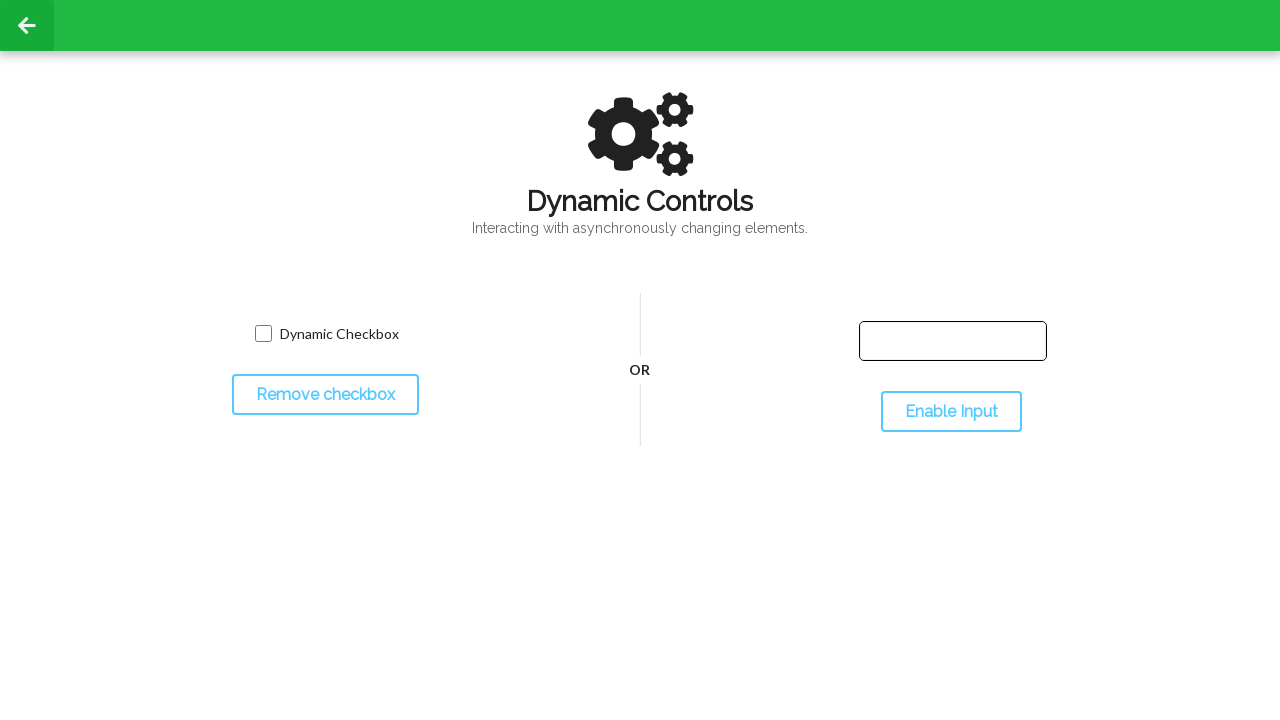

Clicked toggle button to hide checkbox at (325, 395) on #toggleCheckbox
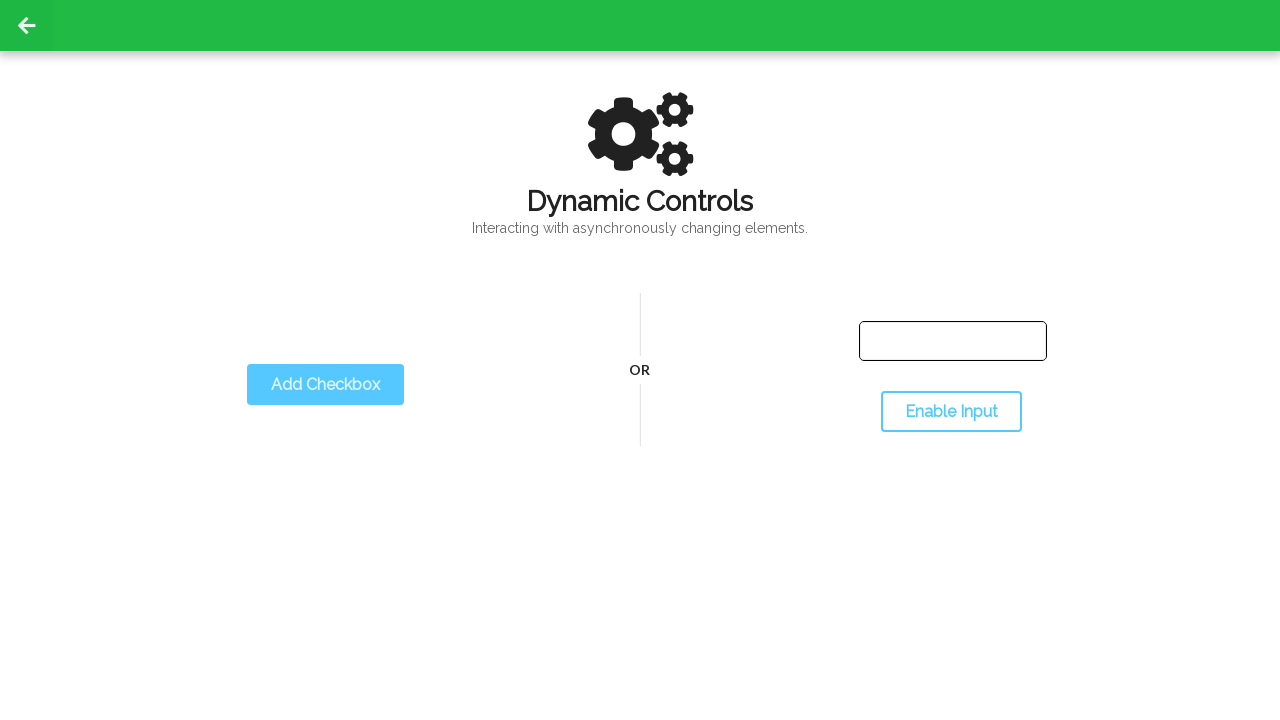

Checkbox disappeared after toggle
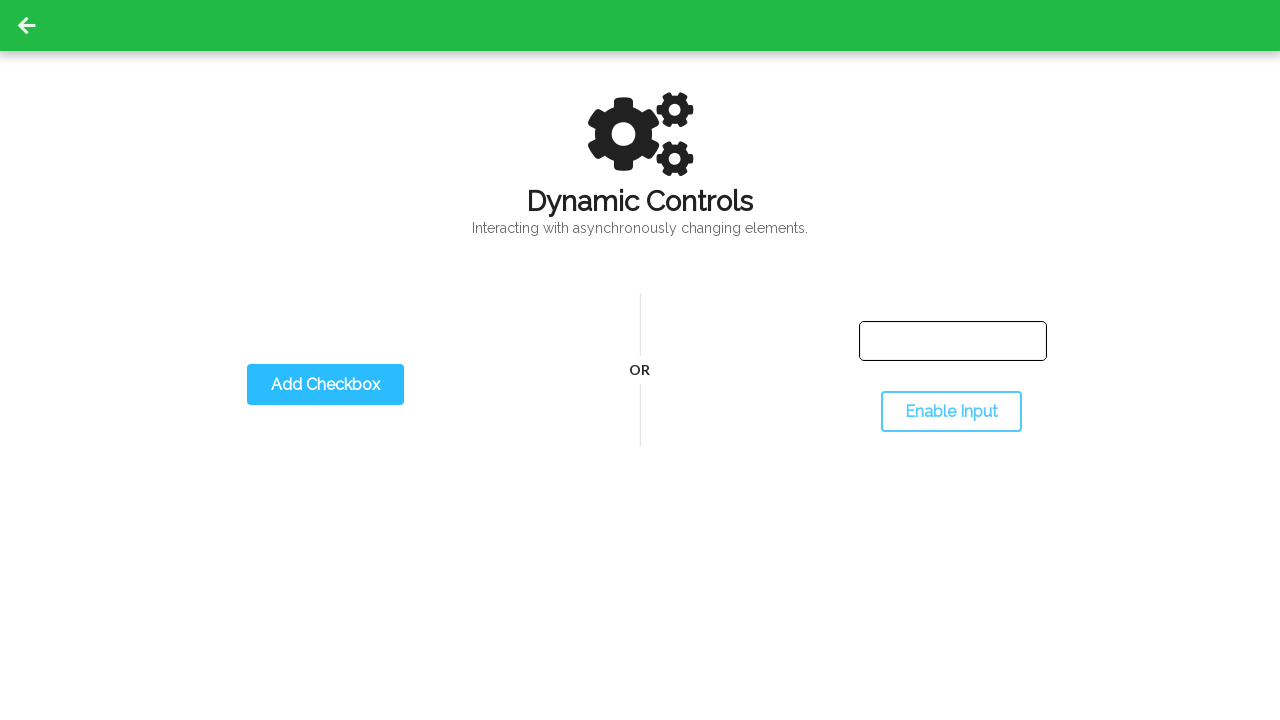

Clicked toggle button to show checkbox at (325, 385) on #toggleCheckbox
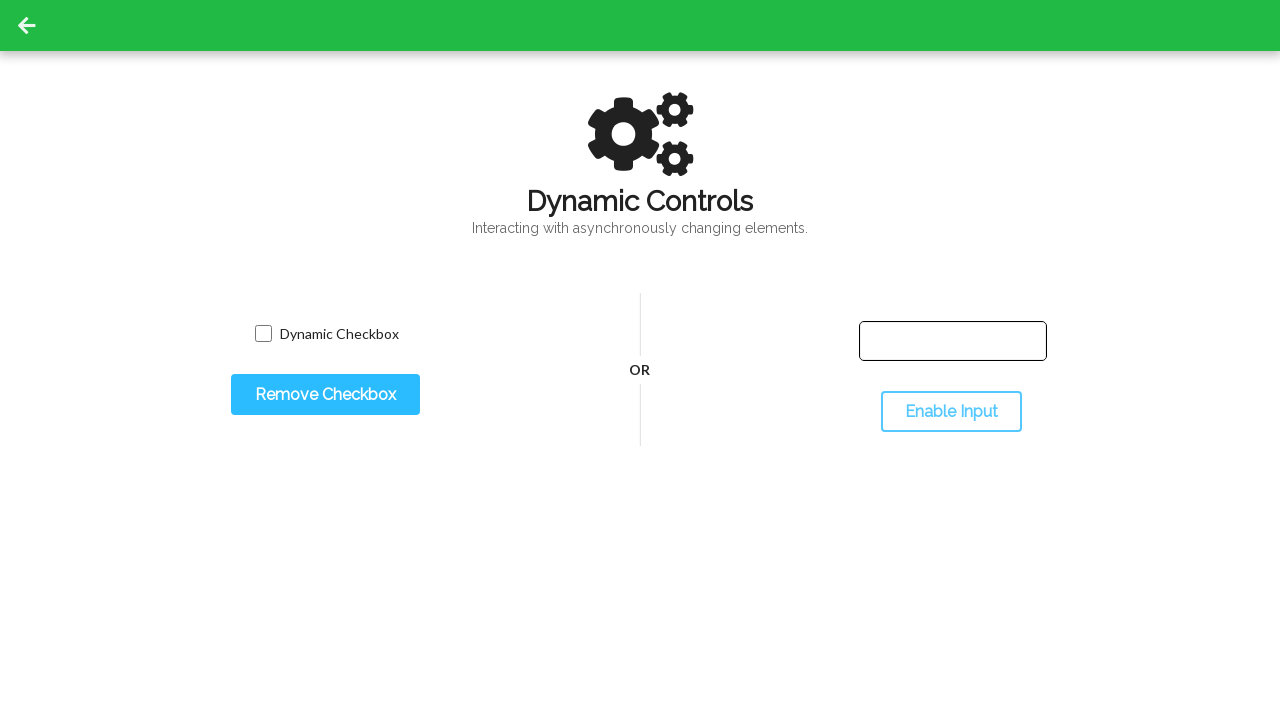

Checkbox reappeared after second toggle
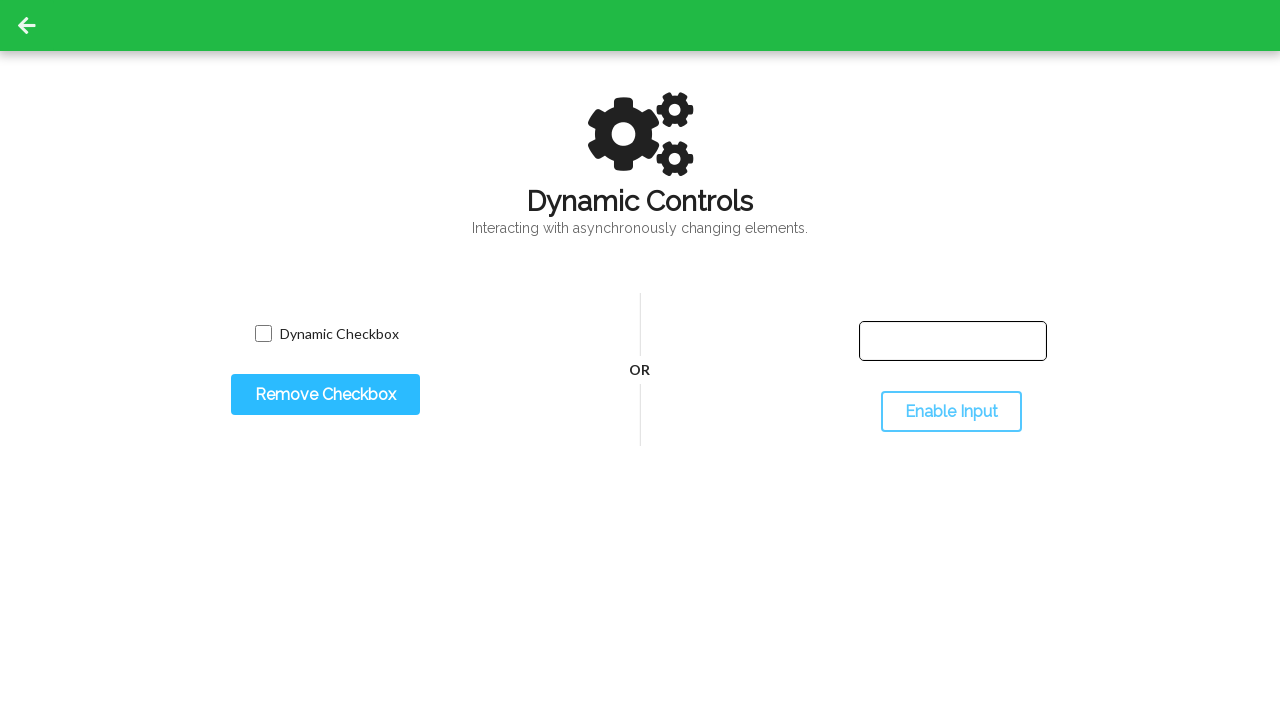

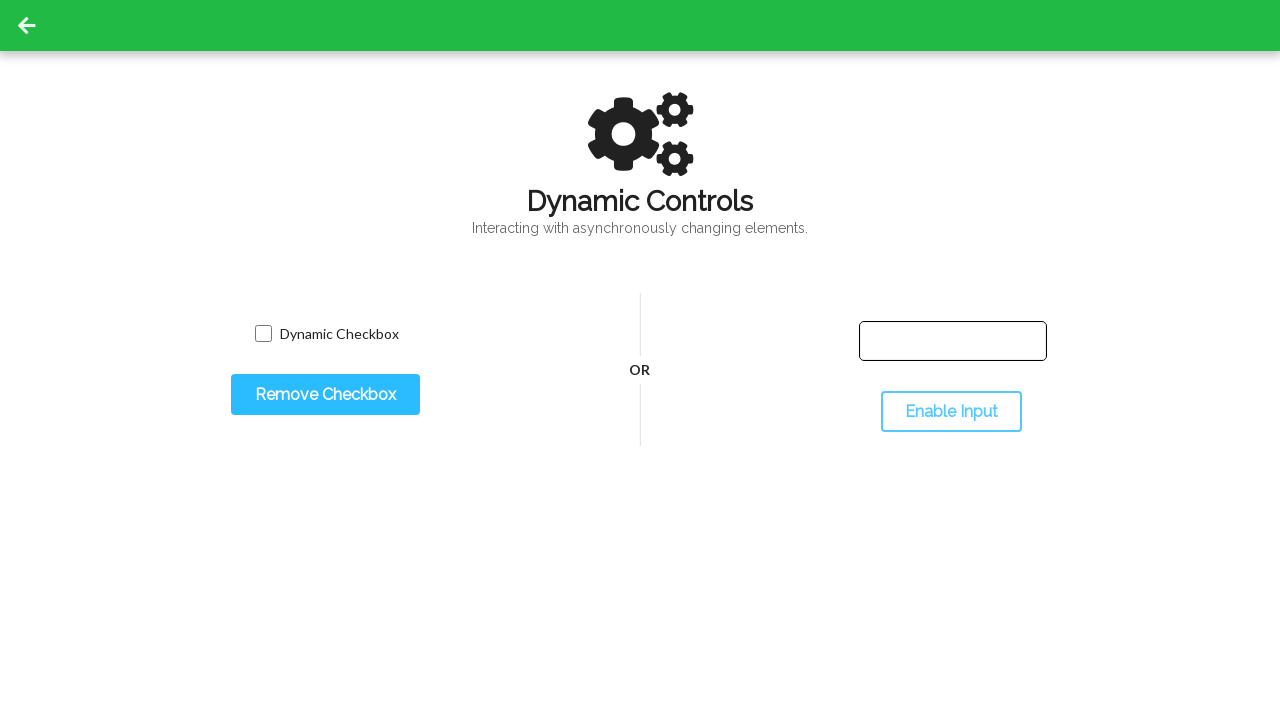